Tests a signup form by filling username, email, password fields, selecting options from a dropdown, checking checkboxes and radio buttons, and setting a date value

Starting URL: https://faruk-hasan.com/automation/signup.html

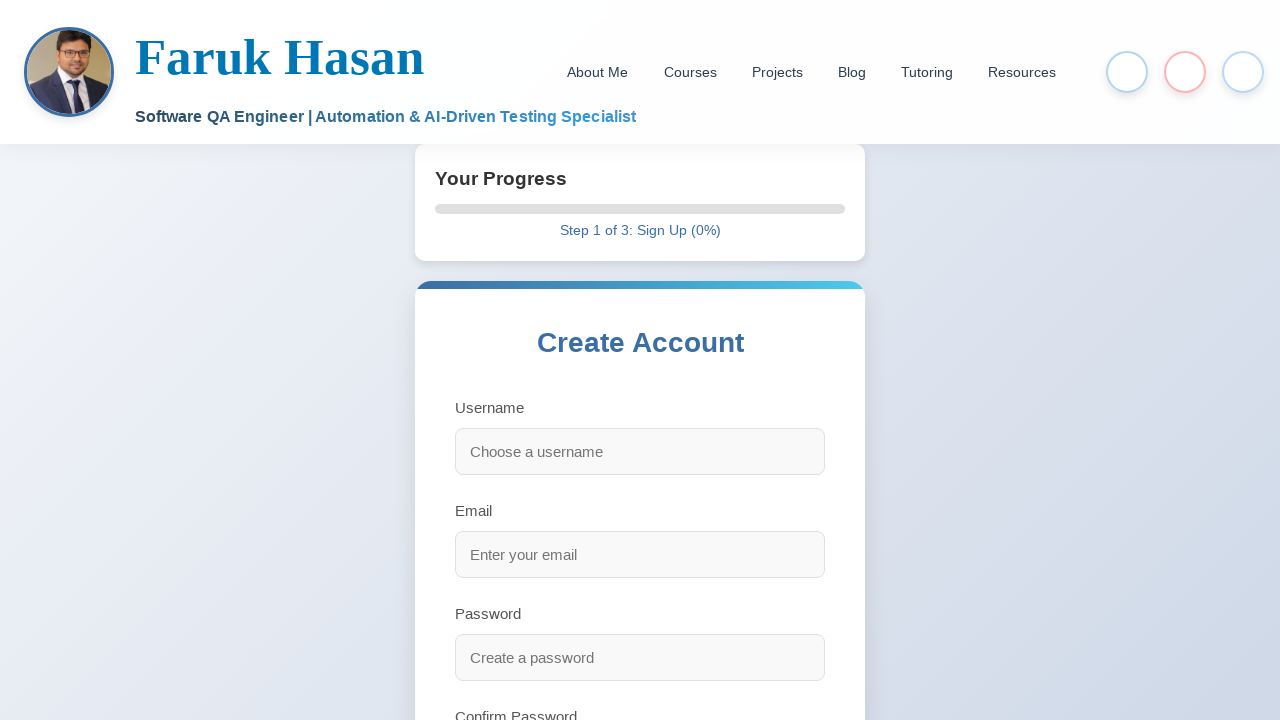

Clicked username field at (640, 451) on #username
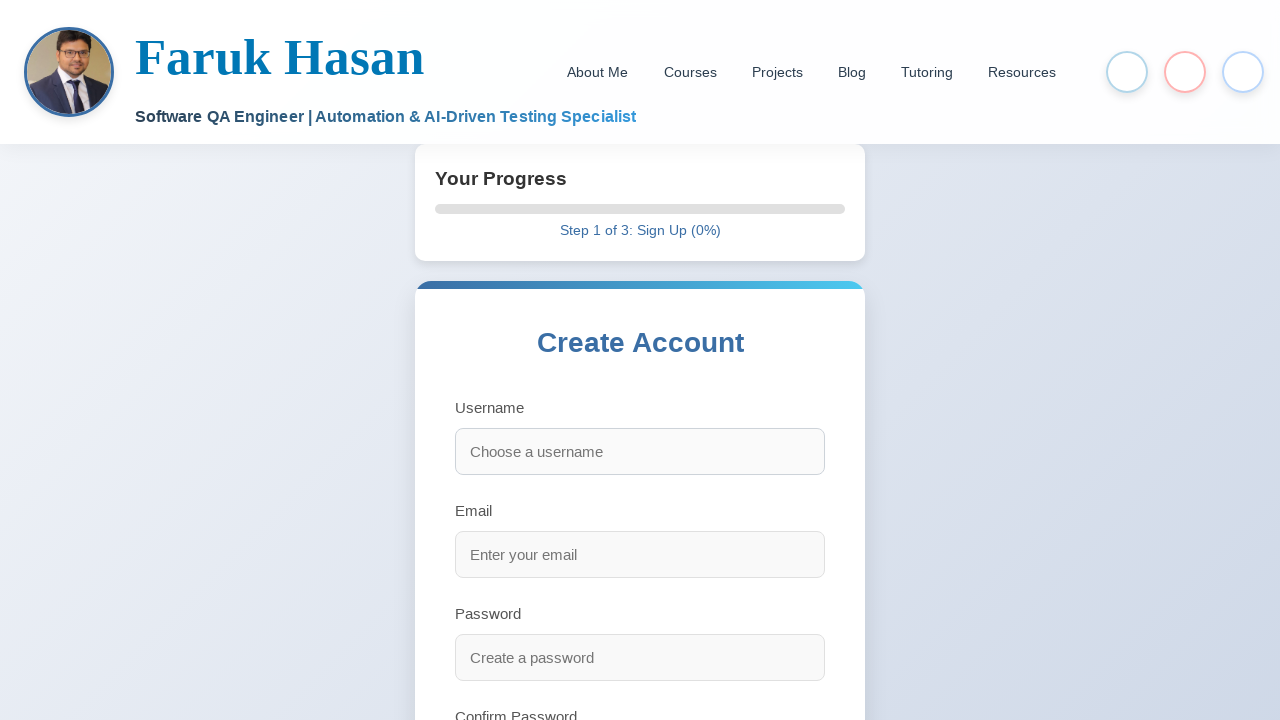

Filled username field with 'Mario_Dario' on #username
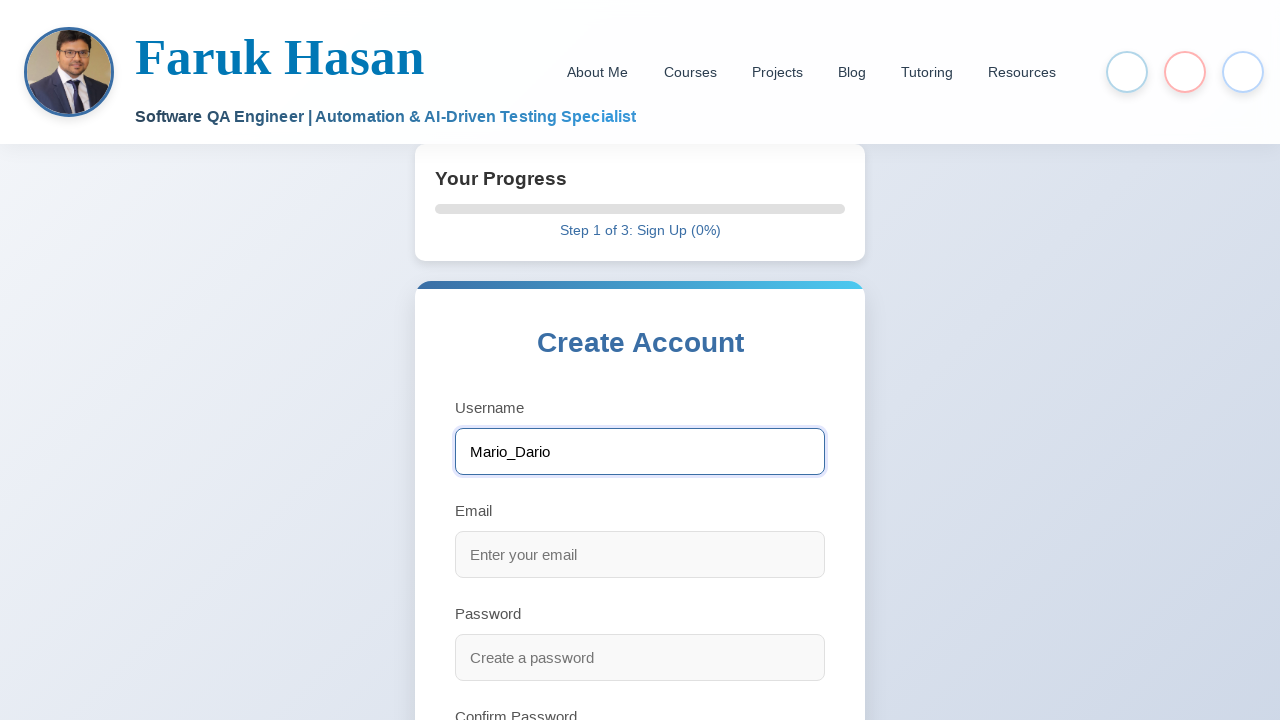

Pressed Enter on username field on #username
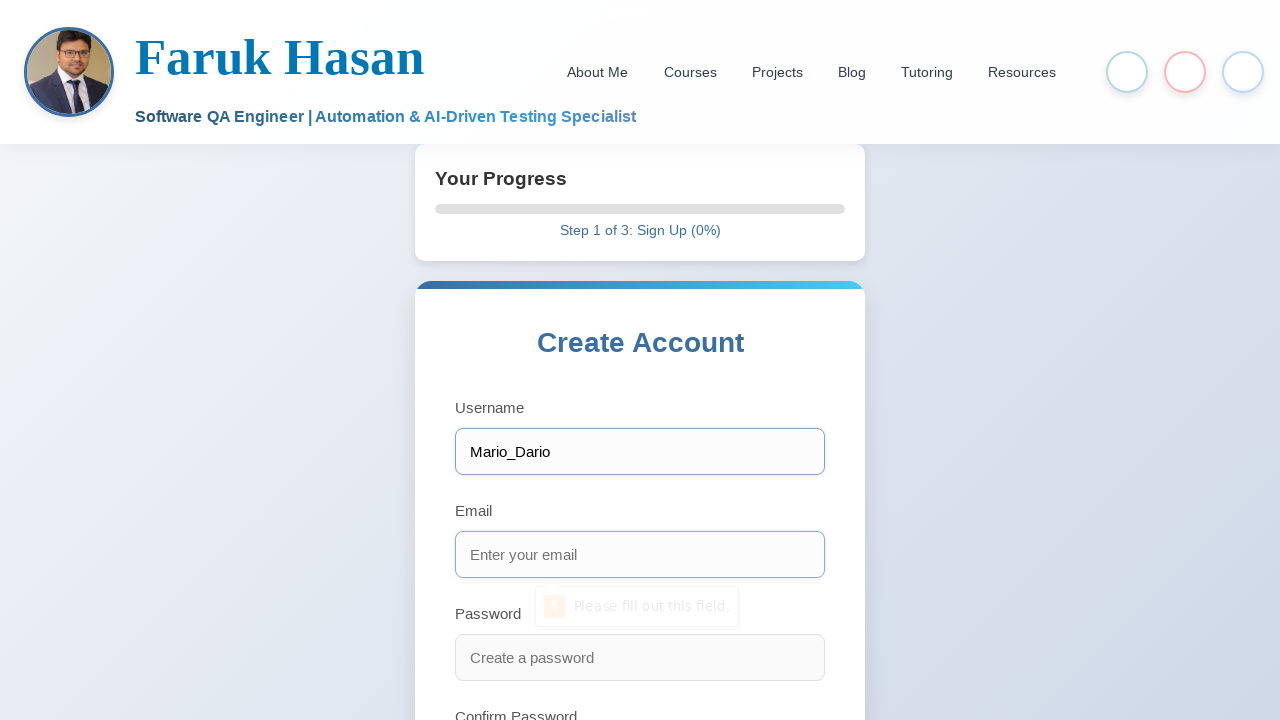

Clicked email field at (640, 554) on #email
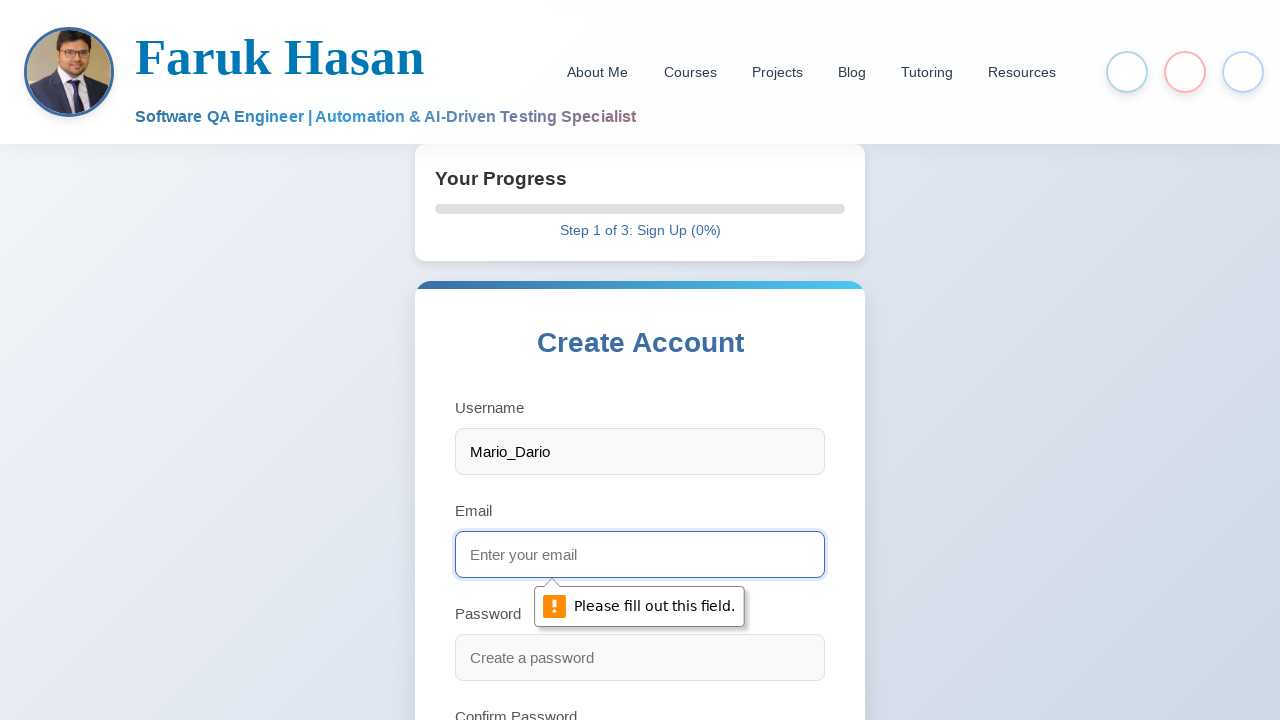

Filled email field with 'test@gmail.com' on #email
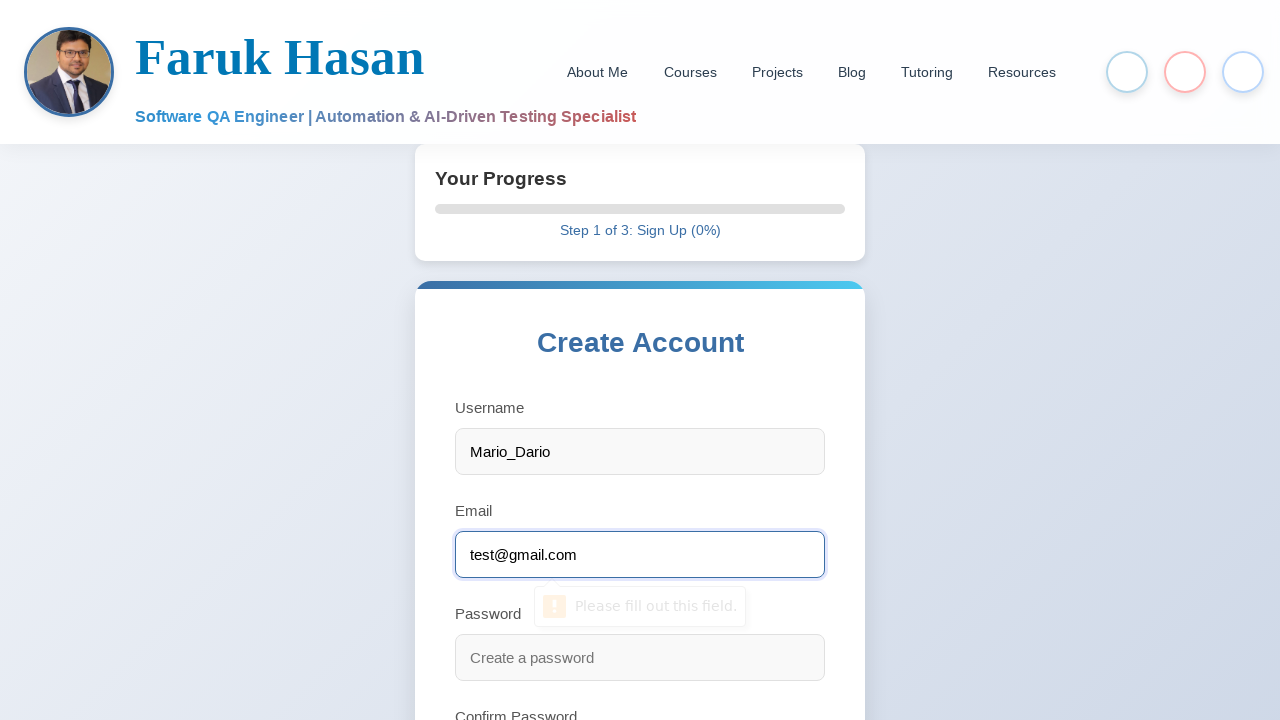

Pressed Enter on email field on #email
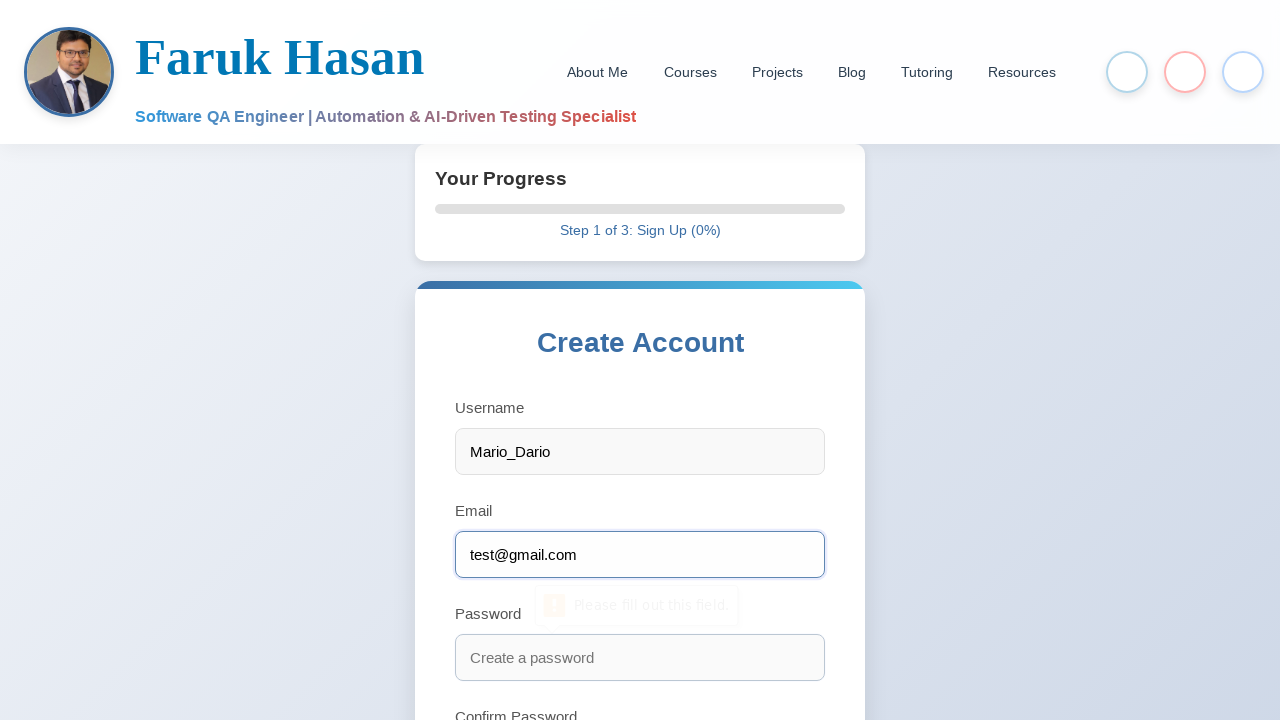

Clicked password field at (640, 657) on #password
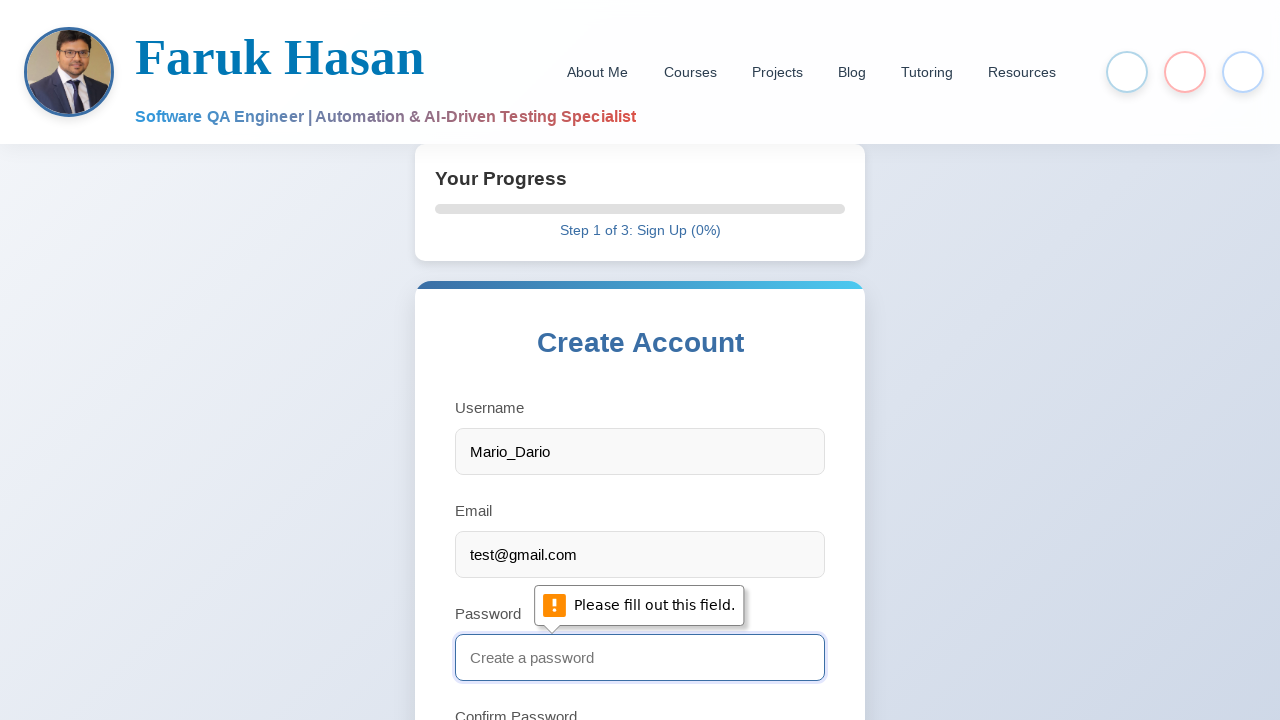

Filled password field with 'IlikeMathPassword' on #password
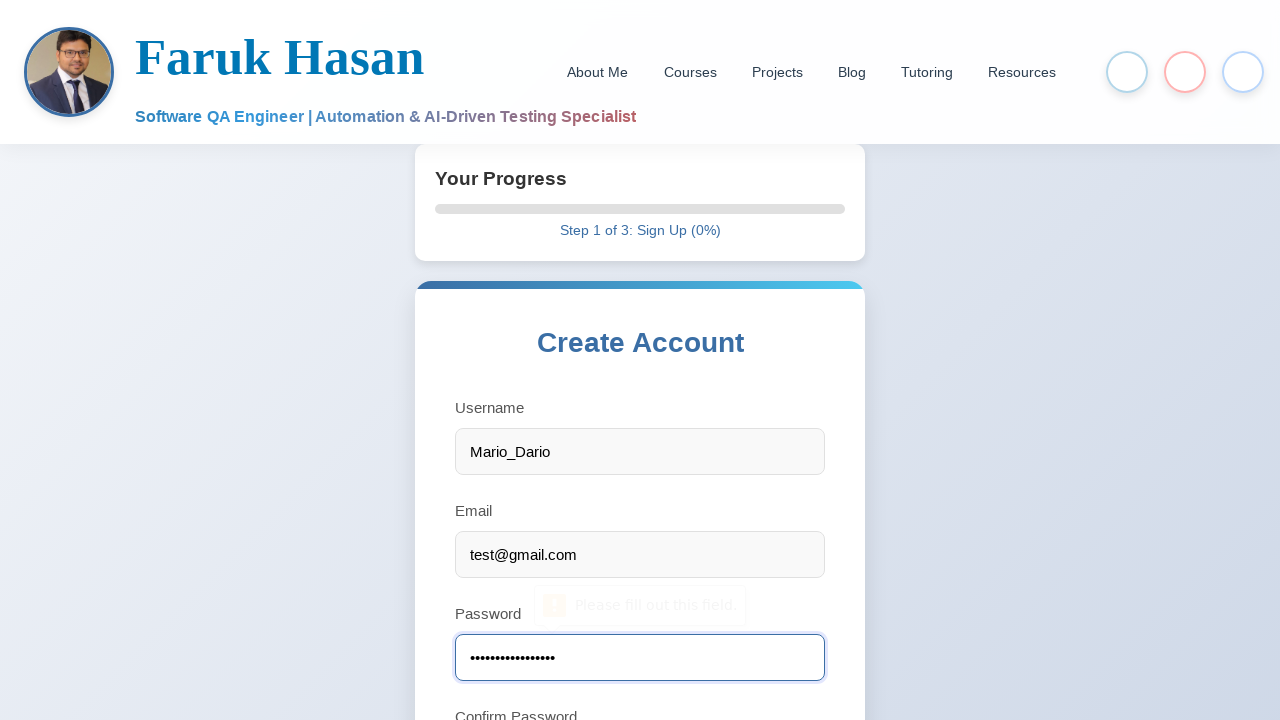

Pressed Enter on password field on #password
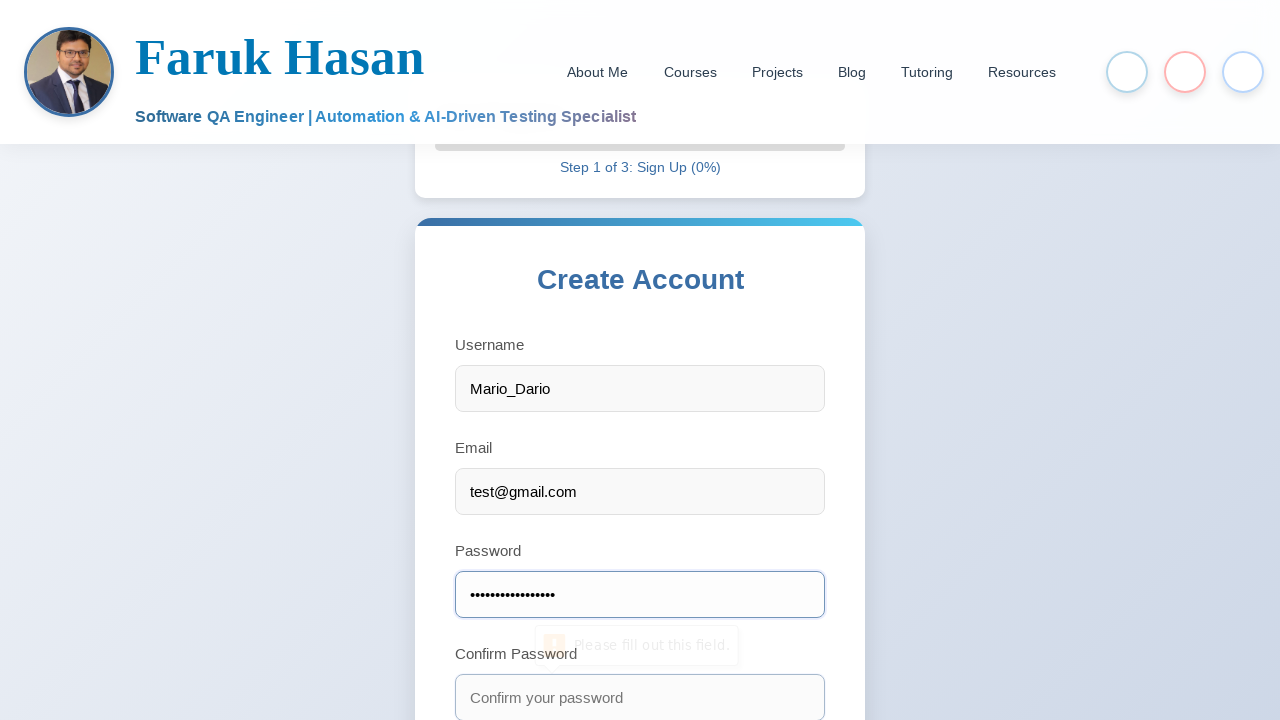

Clicked confirm password field at (640, 697) on #confirmPassword
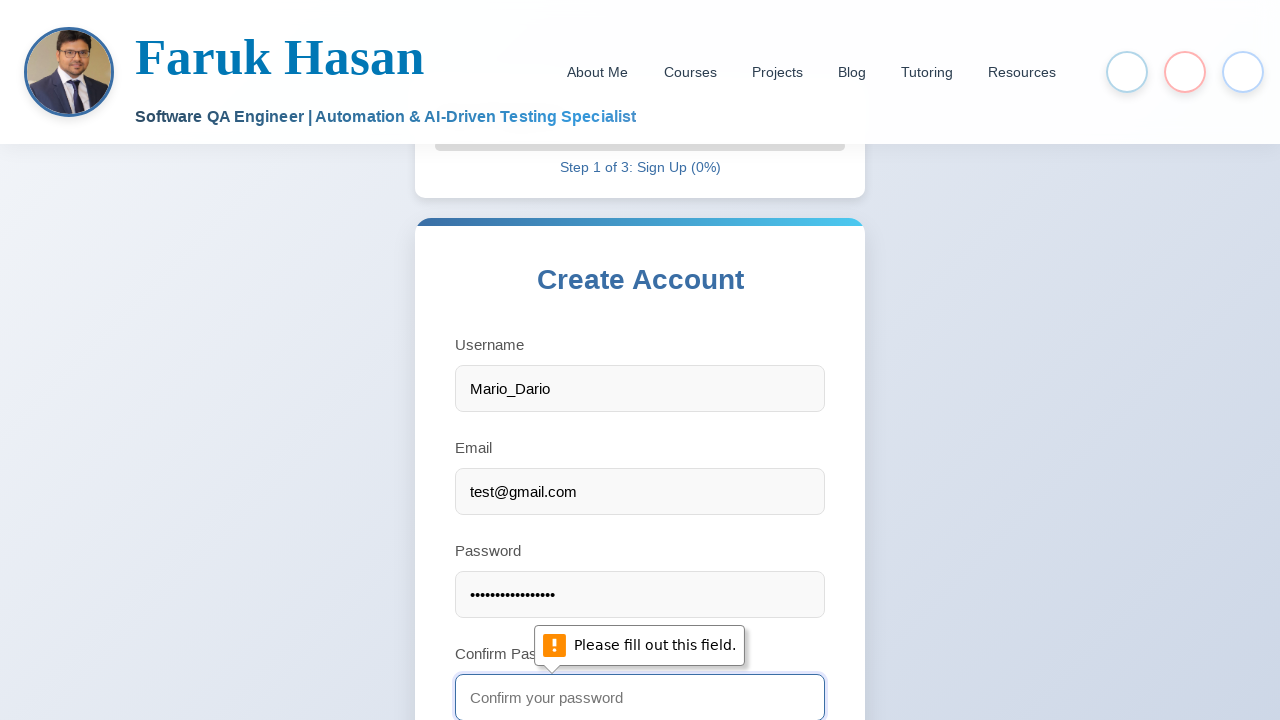

Filled confirm password field with 'IlikeMathPassword' on #confirmPassword
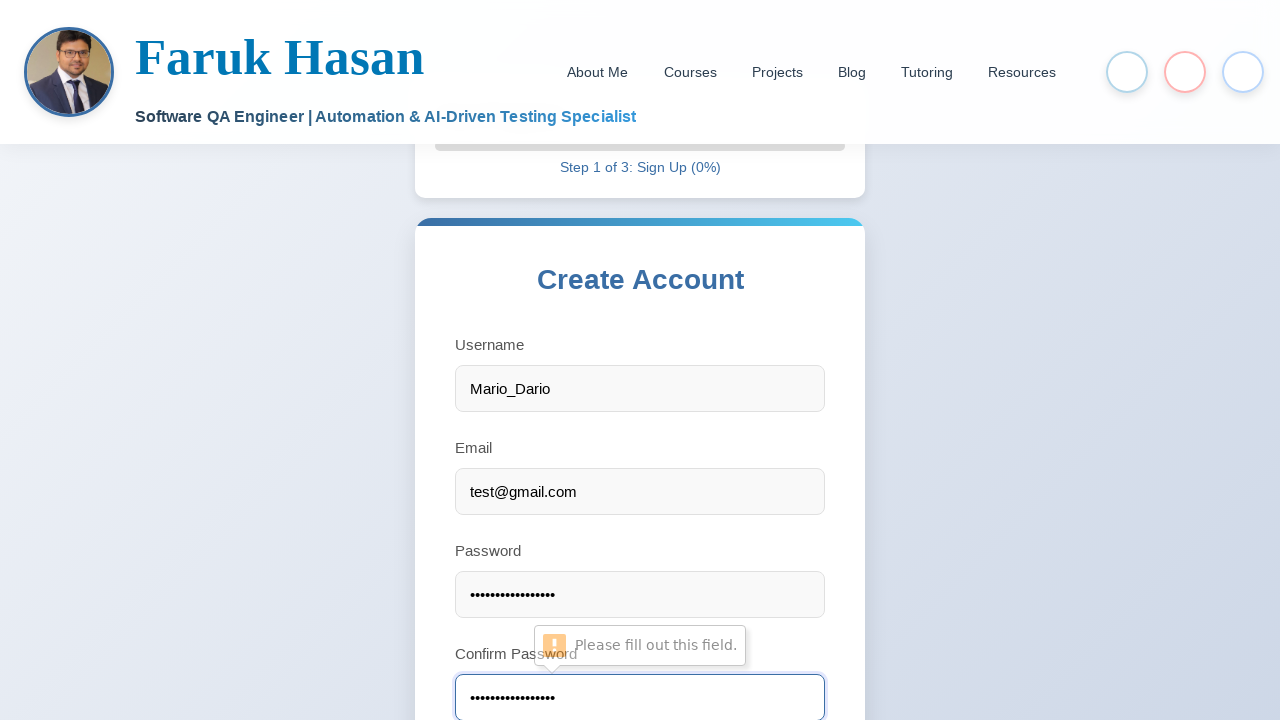

Pressed Enter on confirm password field on #confirmPassword
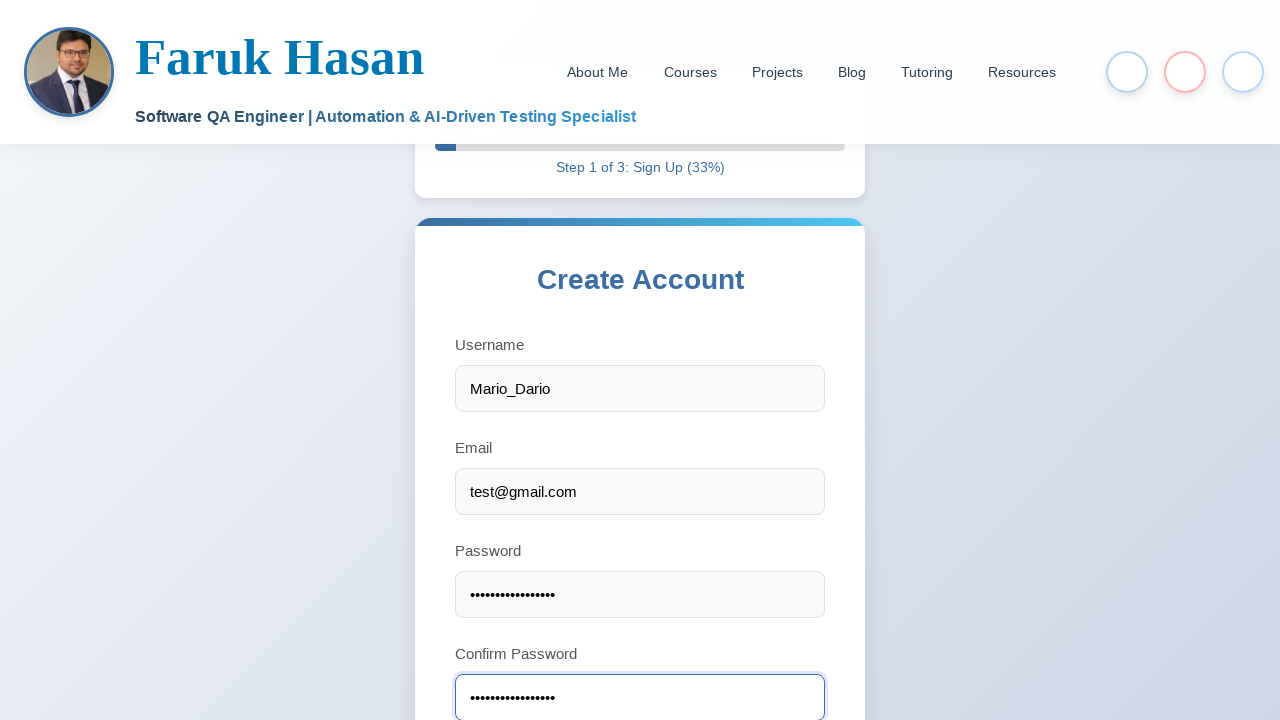

Clicked password field again at (640, 594) on #password
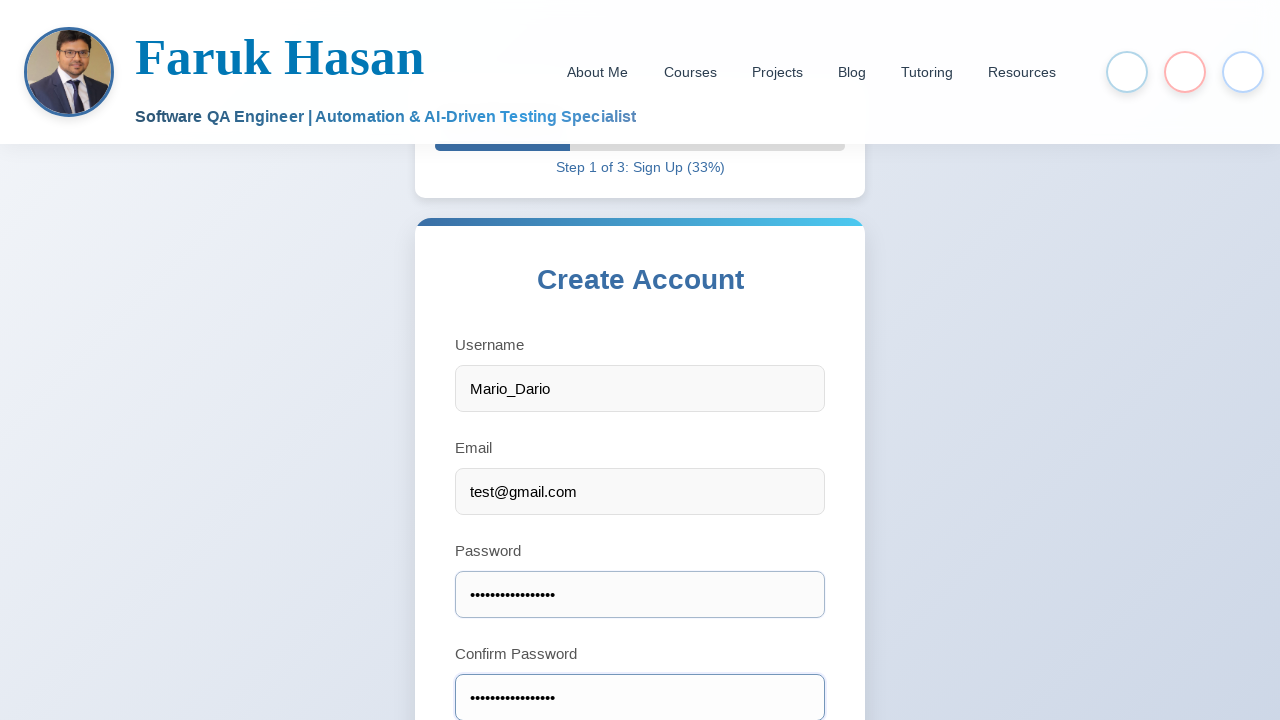

Filled password field again with 'IlikeMathPassword' on #password
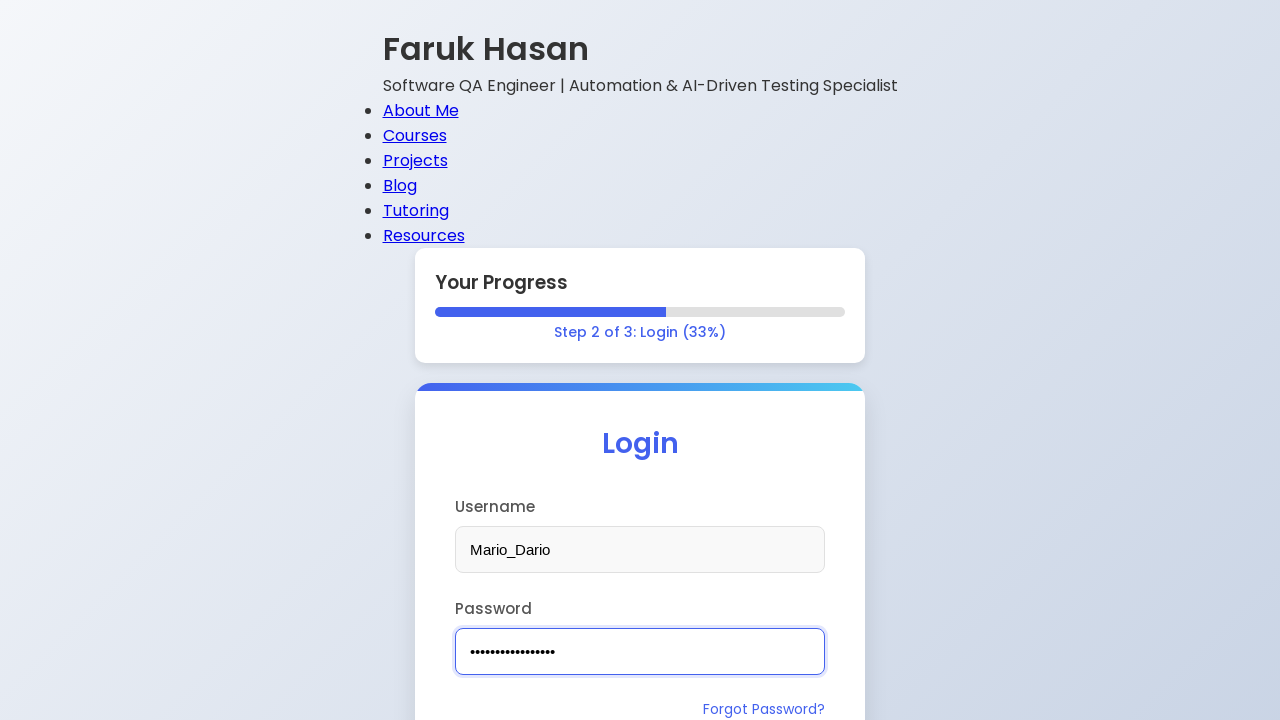

Pressed Enter on password field again on #password
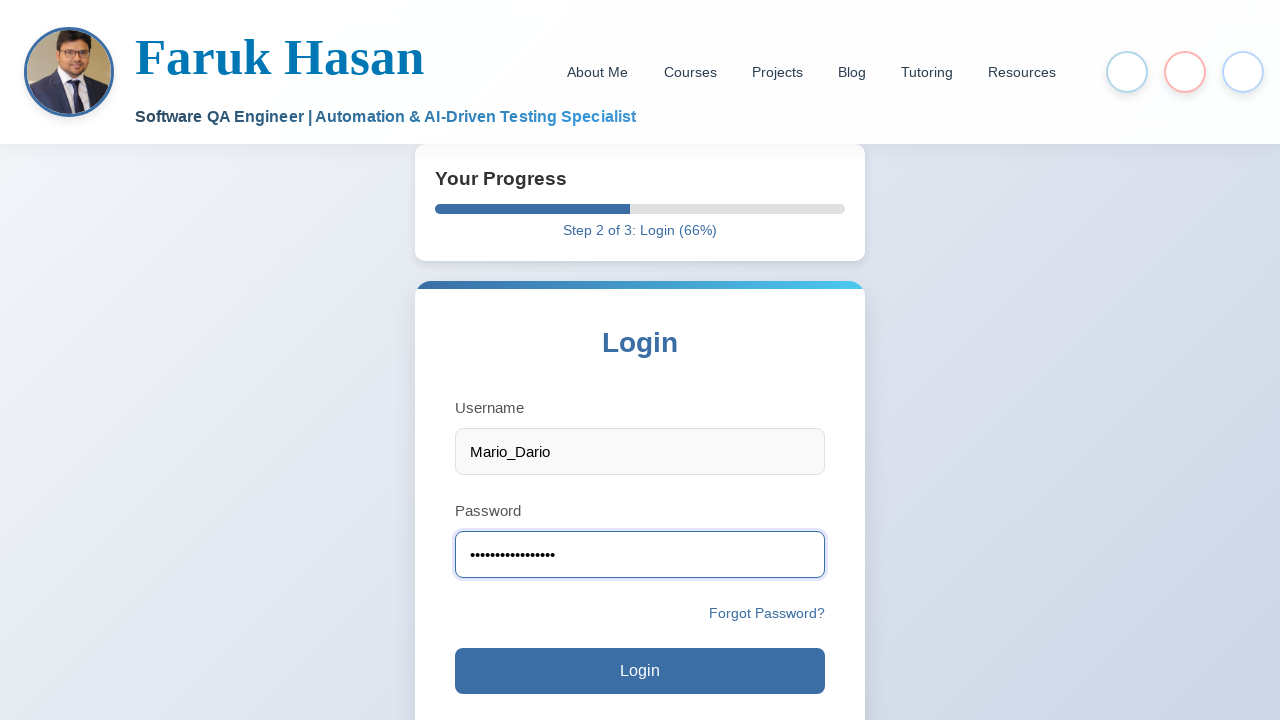

Selected 'small' from pizza size dropdown on select#pizza-size
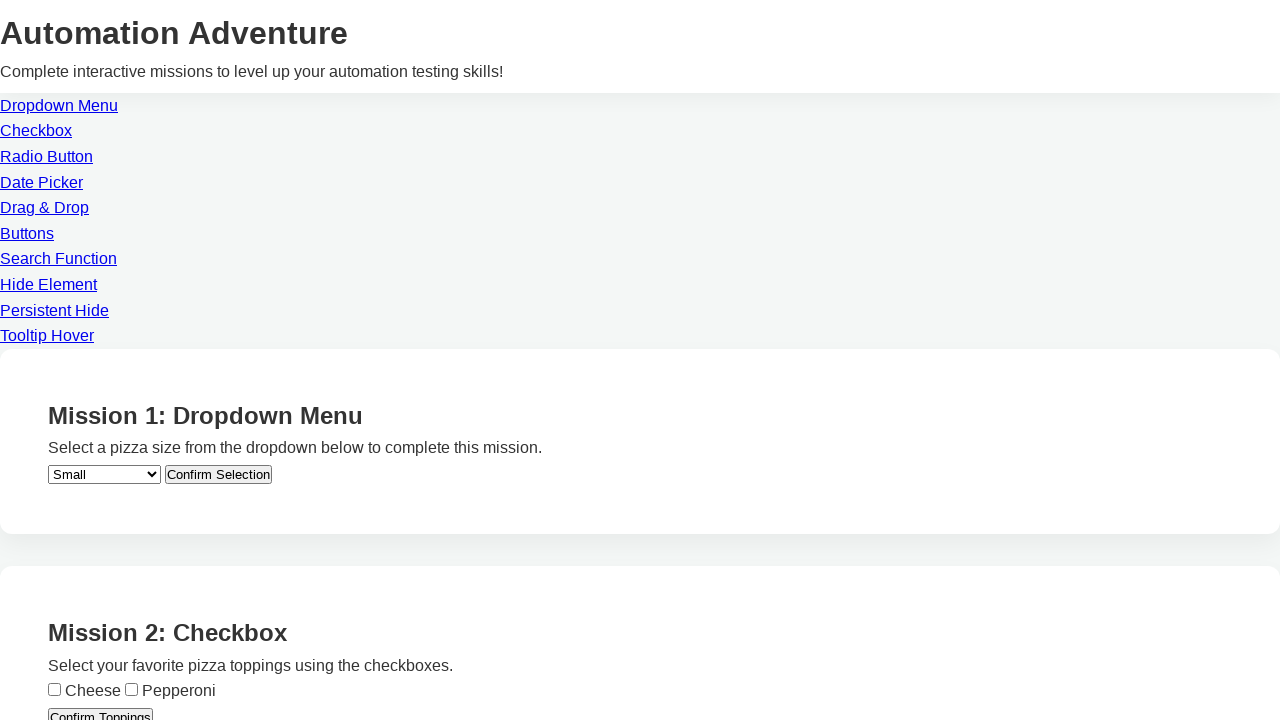

Checked cheese checkbox at (54, 690) on input[type='checkbox'][value='cheese']
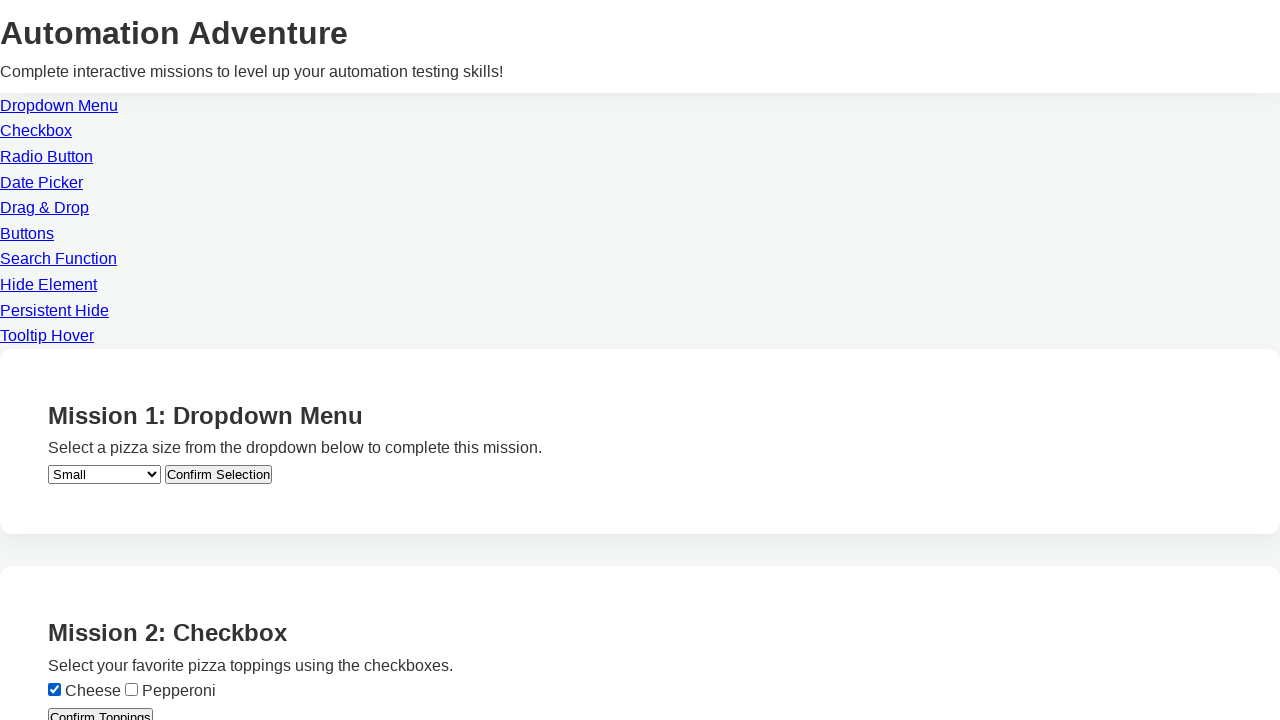

Selected credit payment radio button at (54, 361) on input[type='radio'][value='credit']
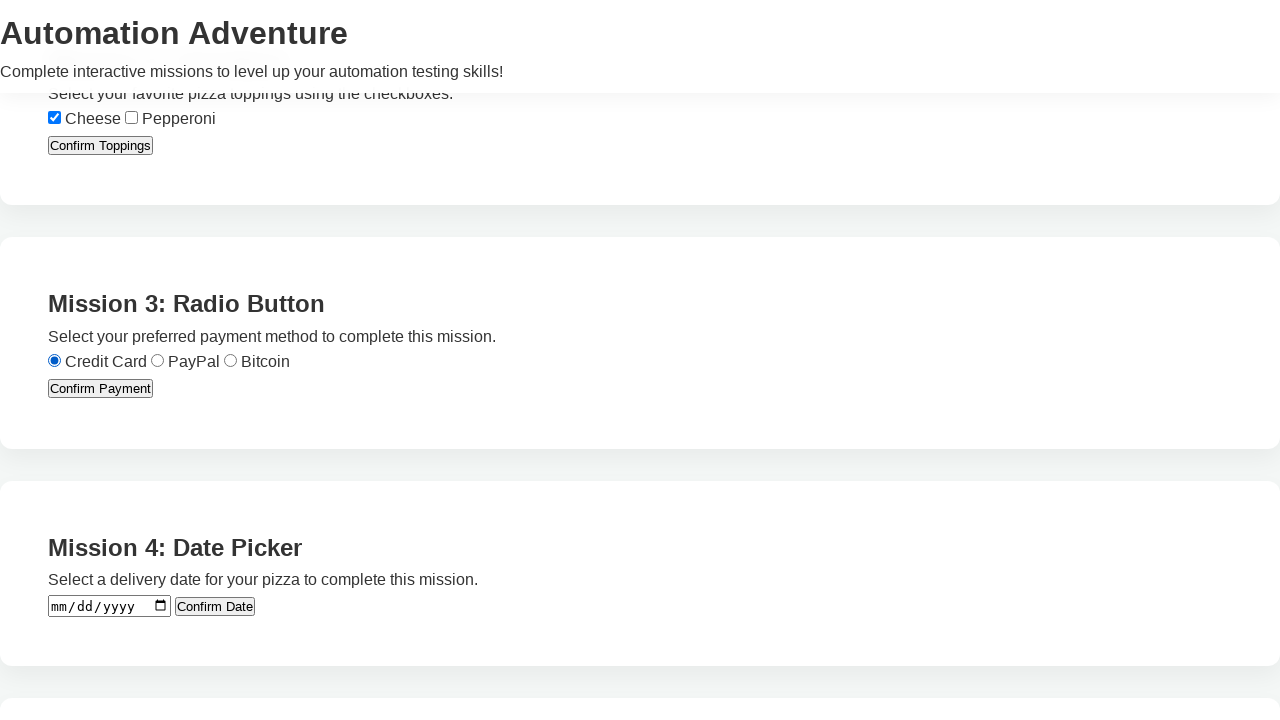

Filled date field with '2025-05-17' on input[type='date']
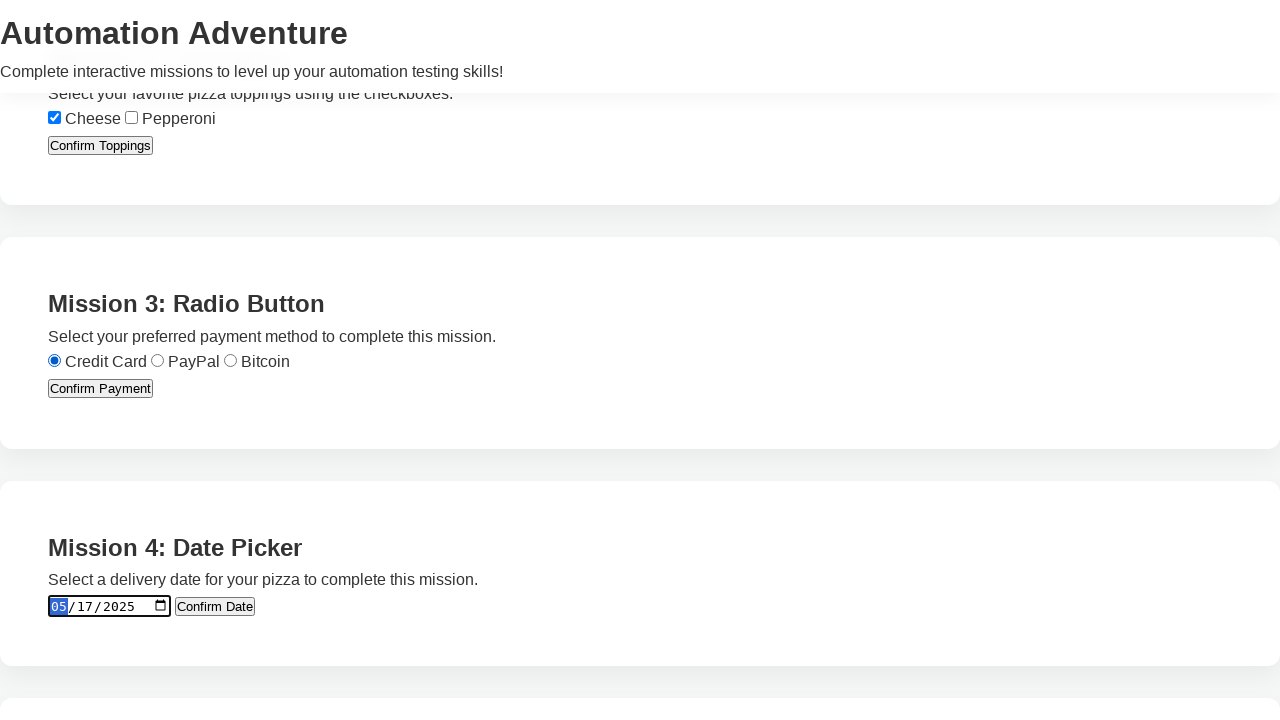

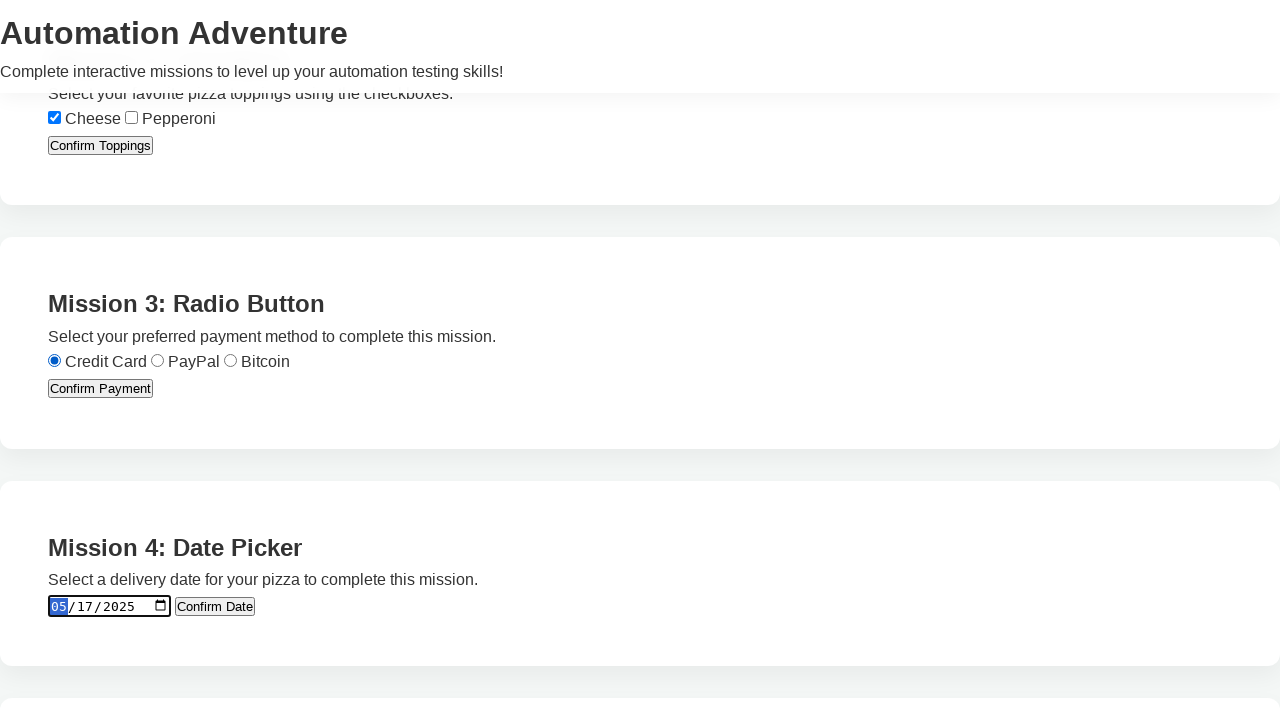